Navigates to Bancolombia's personal banking homepage

Starting URL: https://www.bancolombia.com/personas

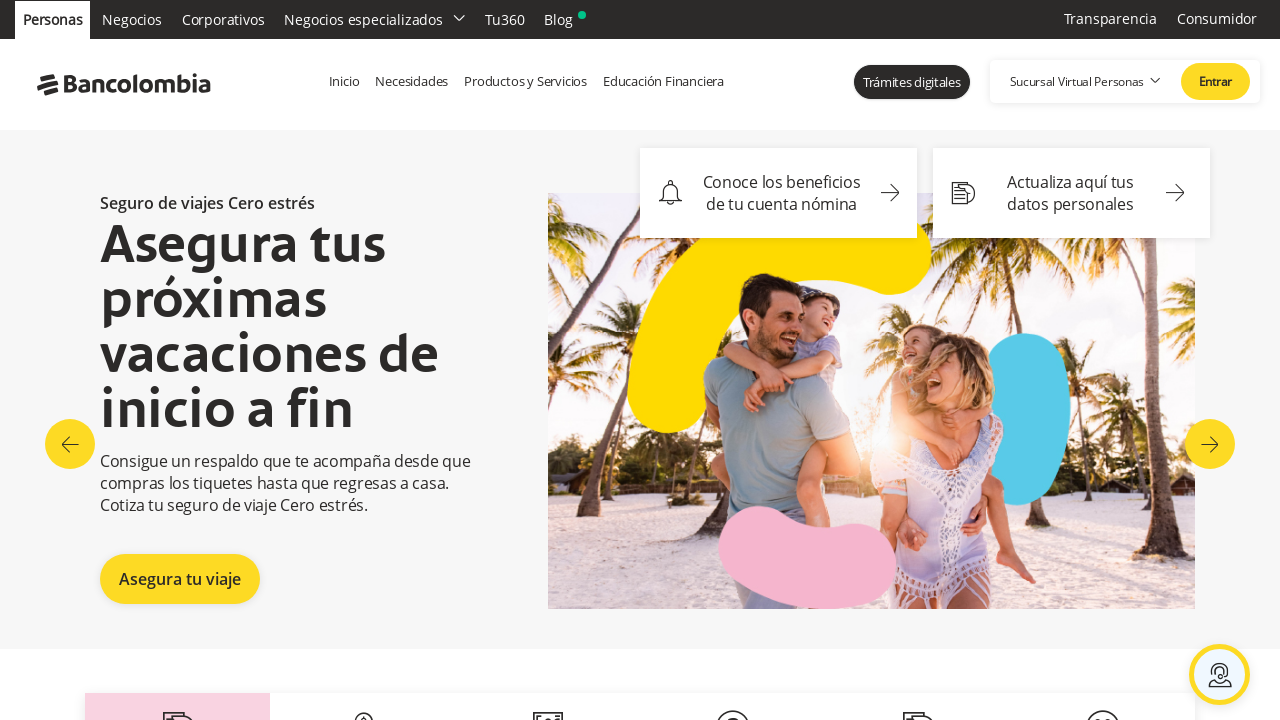

Navigated to Bancolombia's personal banking homepage
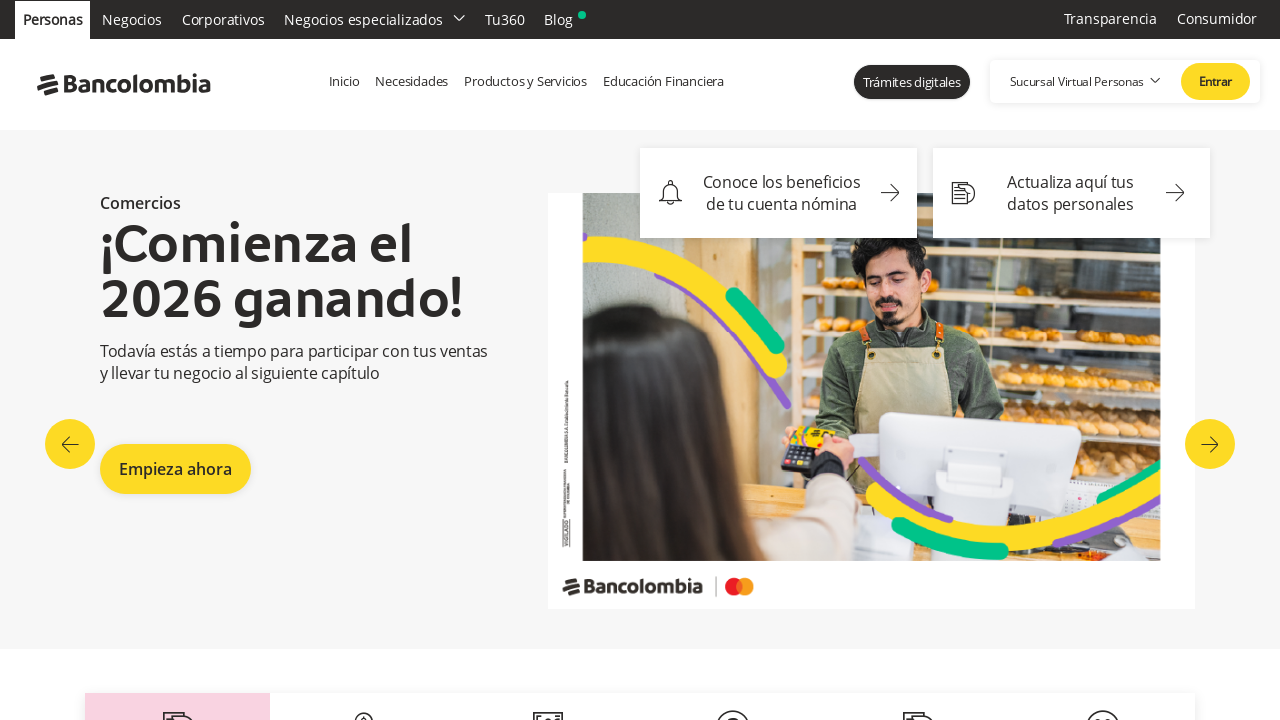

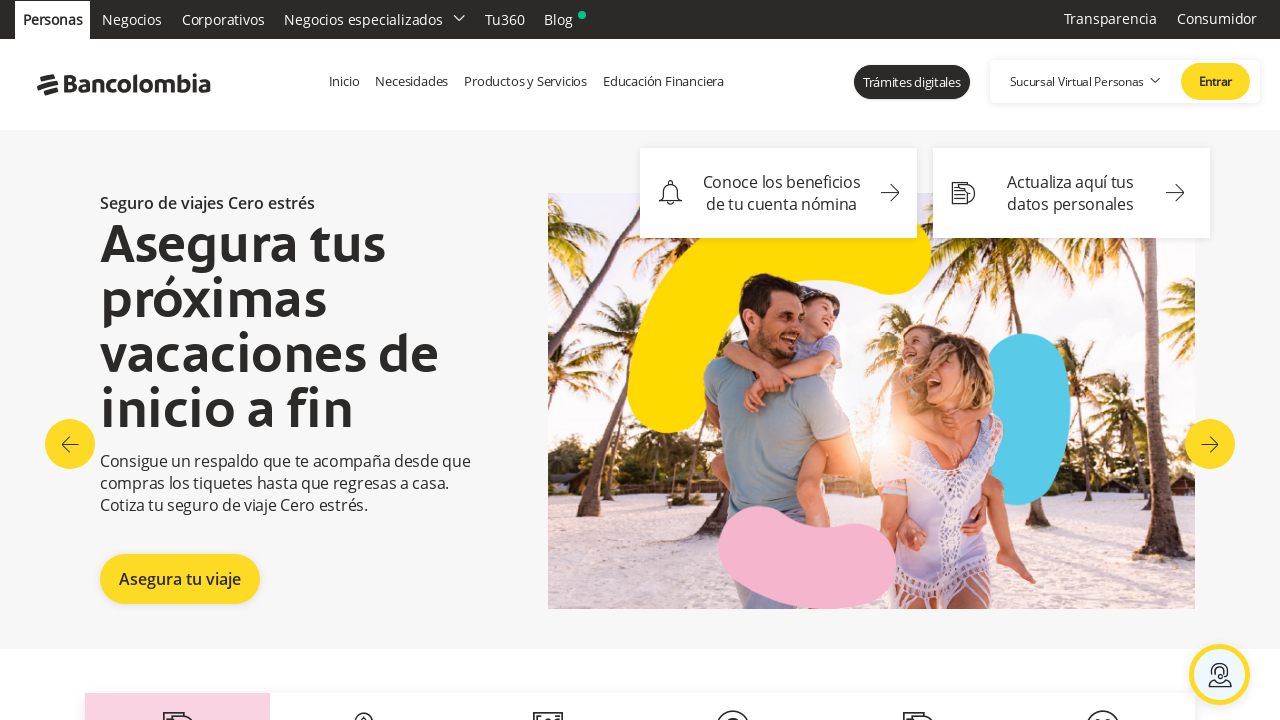